Manually select a different area and export it on OpenStreetMap

Starting URL: https://www.openstreetmap.org/export#map=8/42.896/-73.180

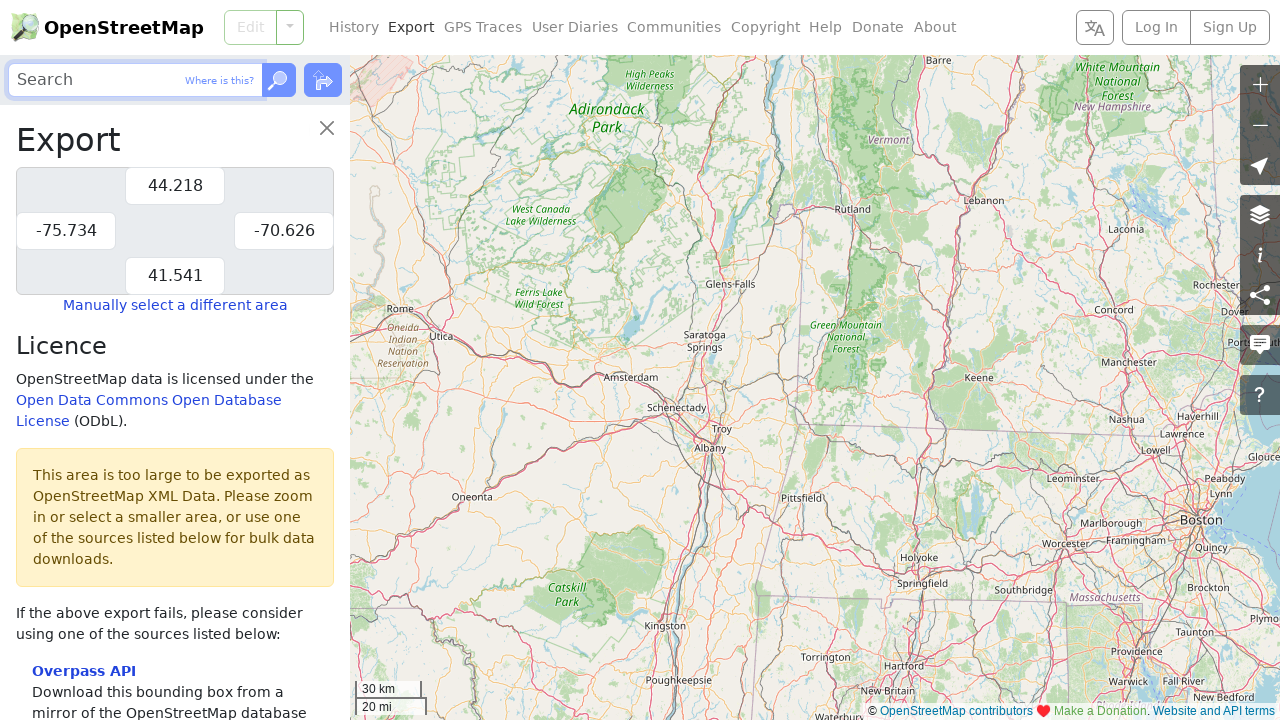

Clicked 'Manually select a different area' link at (175, 305) on internal:role=link[name="Manually select a different area"i]
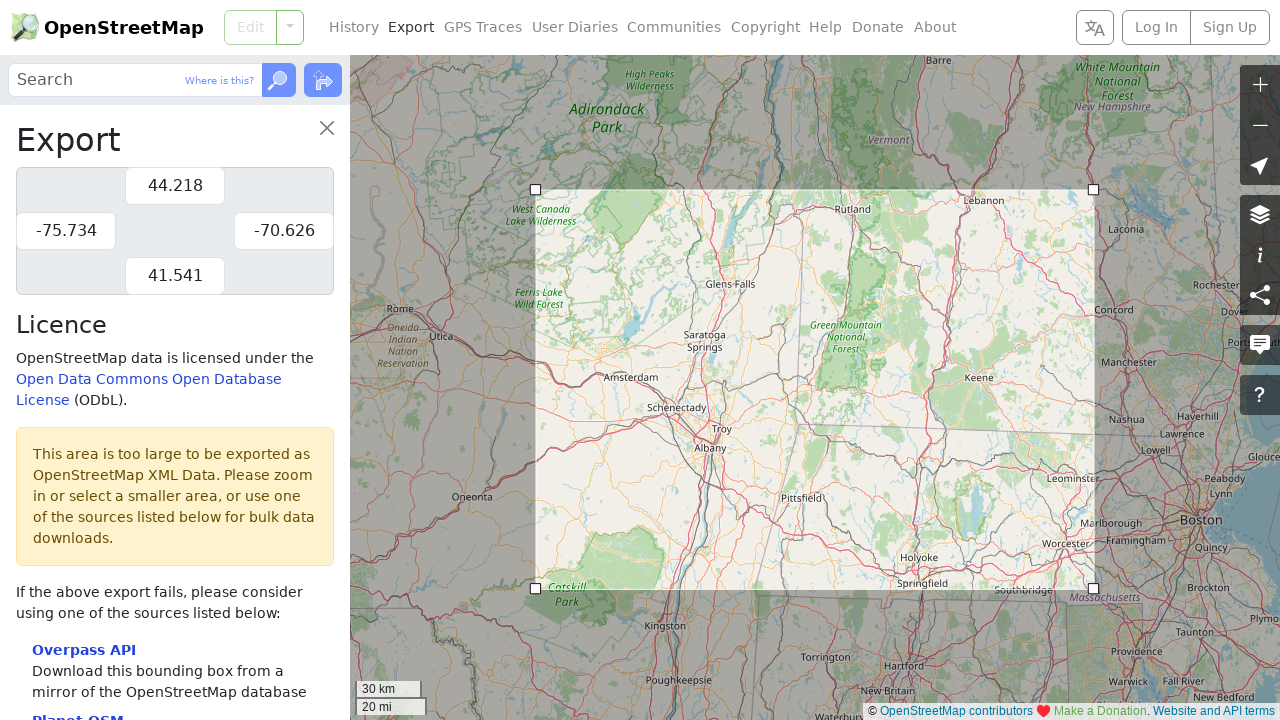

Waited 2000ms for map interface to load
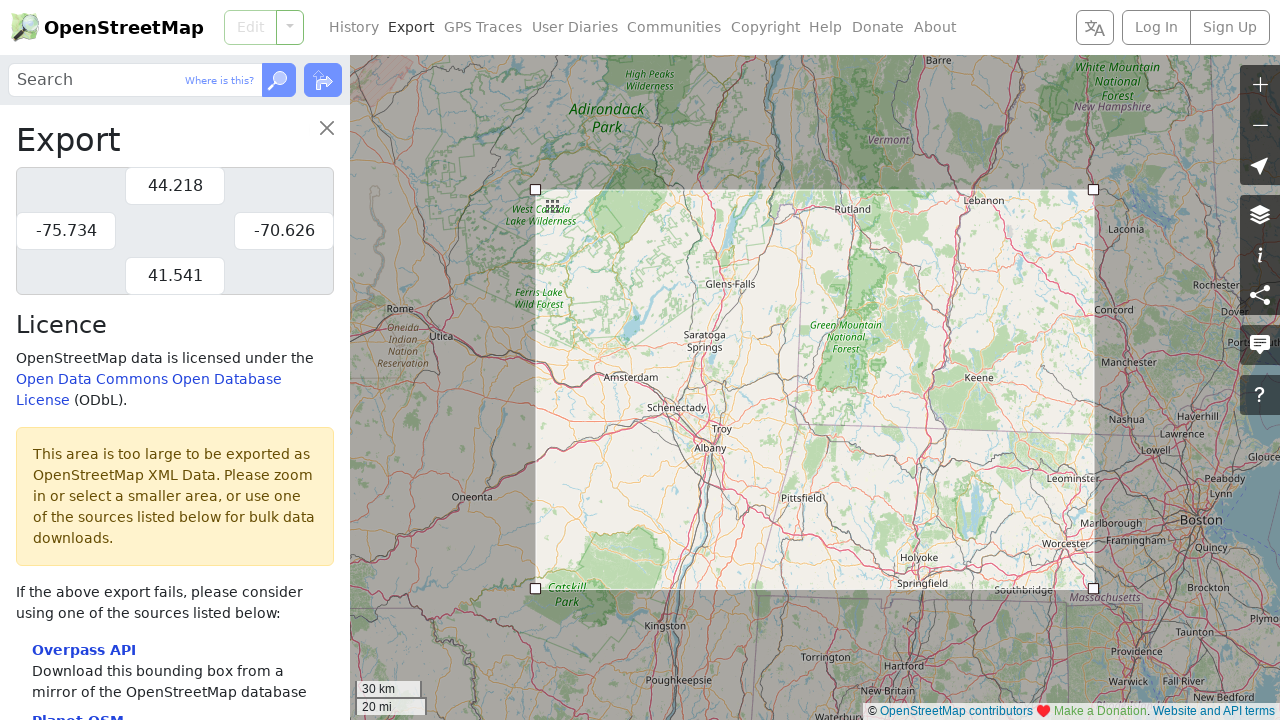

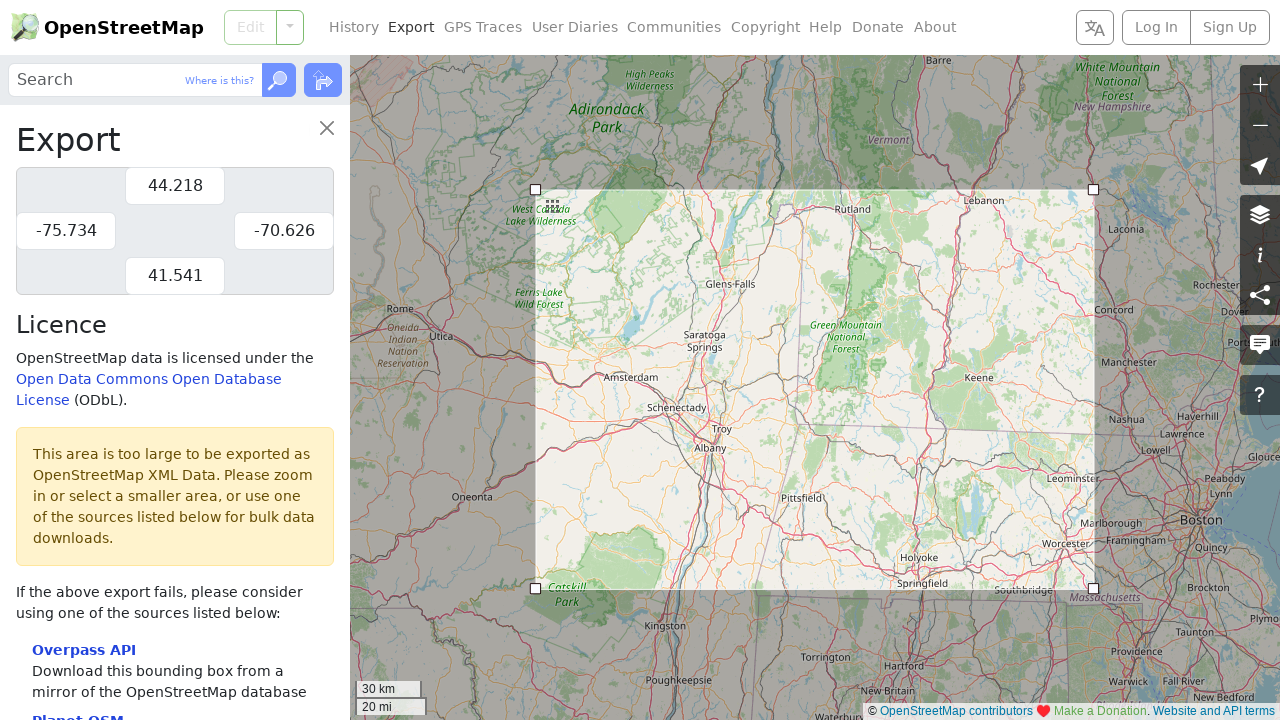